Tests opting out of A/B tests by adding an opt-out cookie after visiting the page, then refreshing to verify the opt-out takes effect

Starting URL: http://the-internet.herokuapp.com/abtest

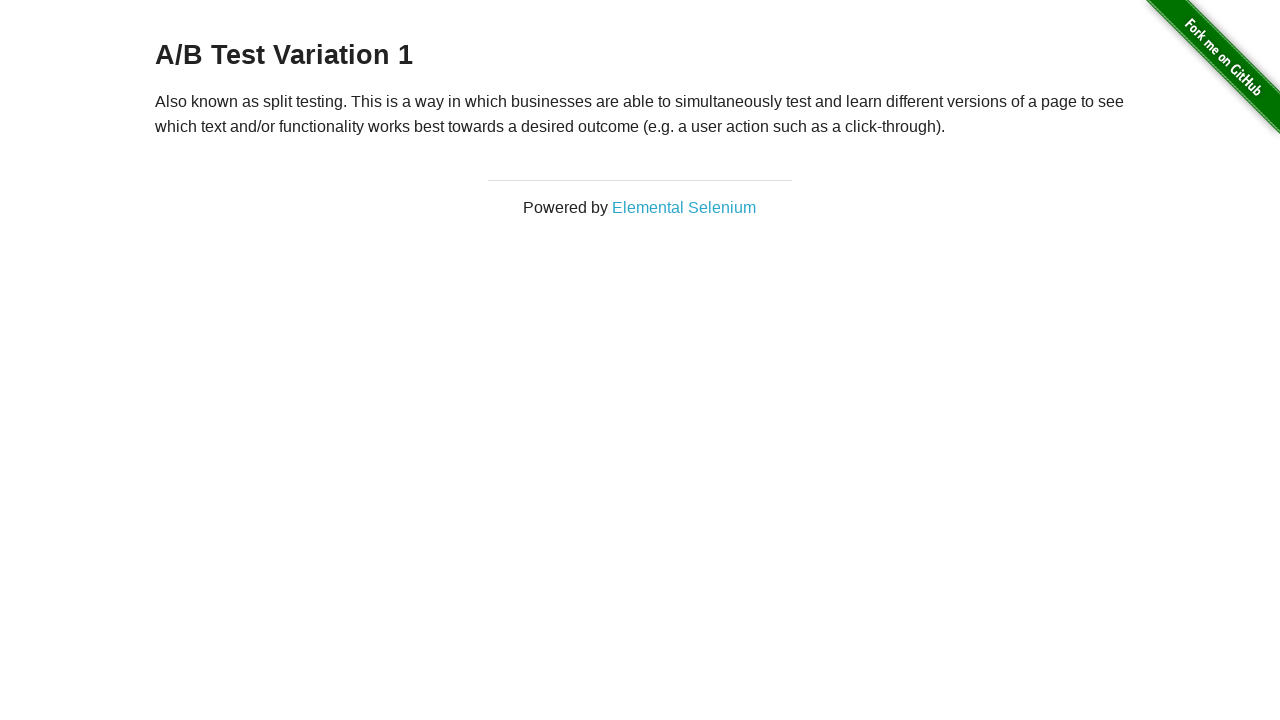

Retrieved initial heading text to check A/B test state
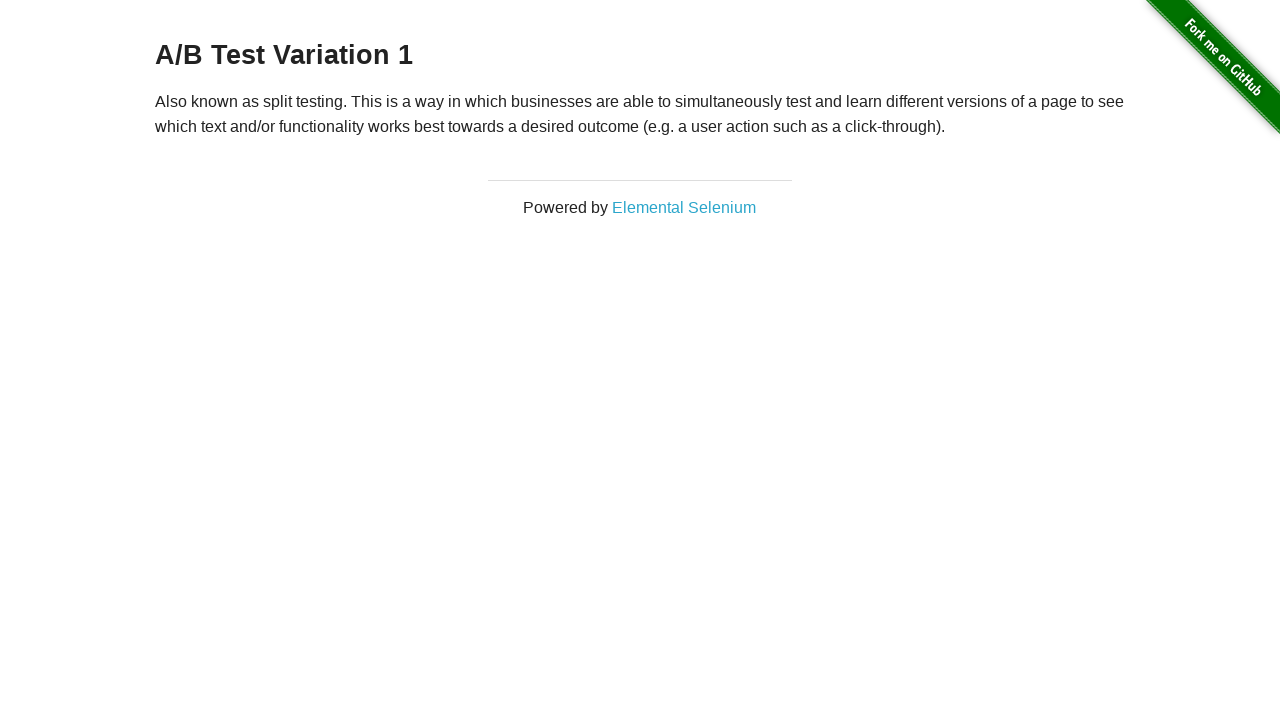

Added optimizelyOptOut cookie to opt out of A/B test
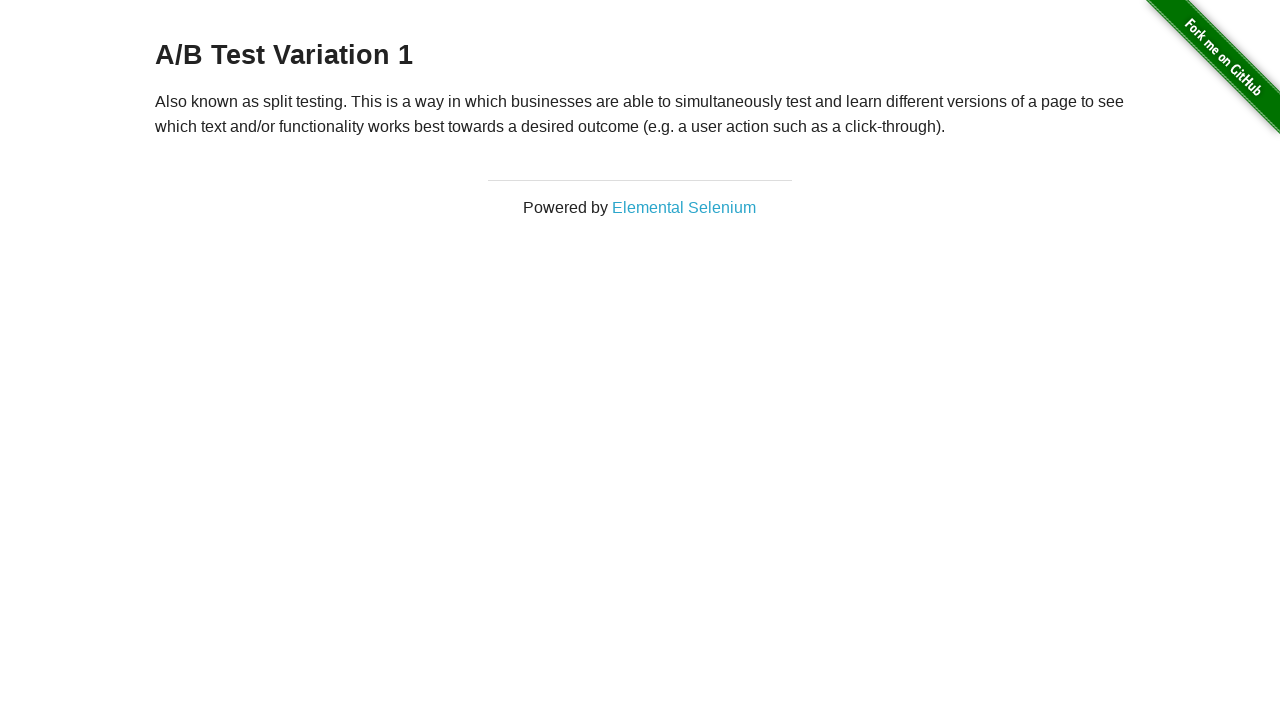

Reloaded page after adding opt-out cookie
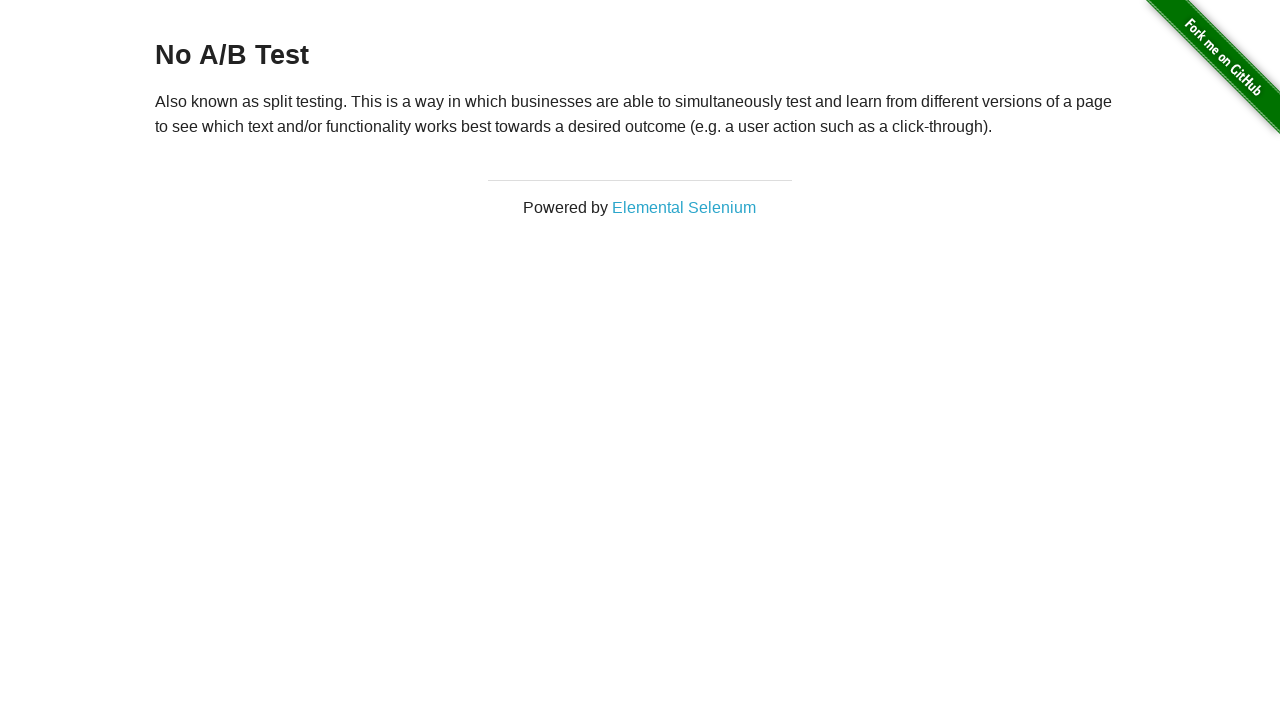

Waited for heading element to be visible
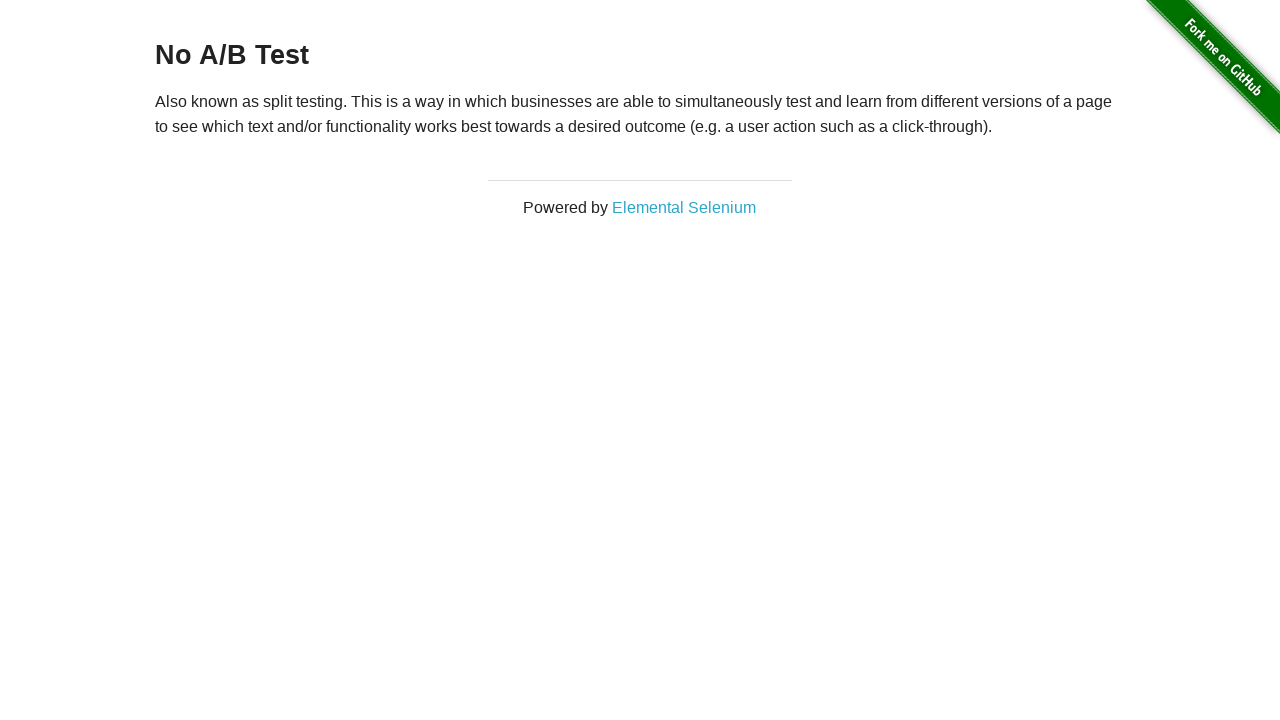

Verified heading text is 'No A/B Test' confirming opt-out was successful
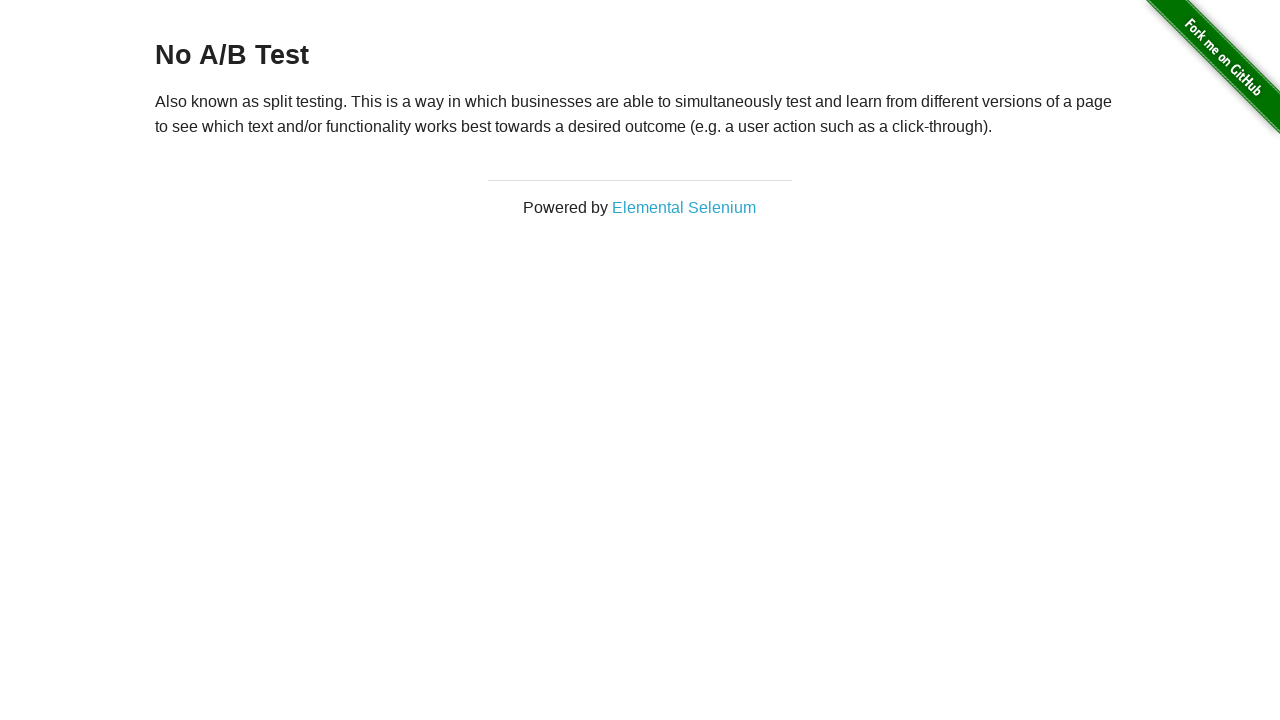

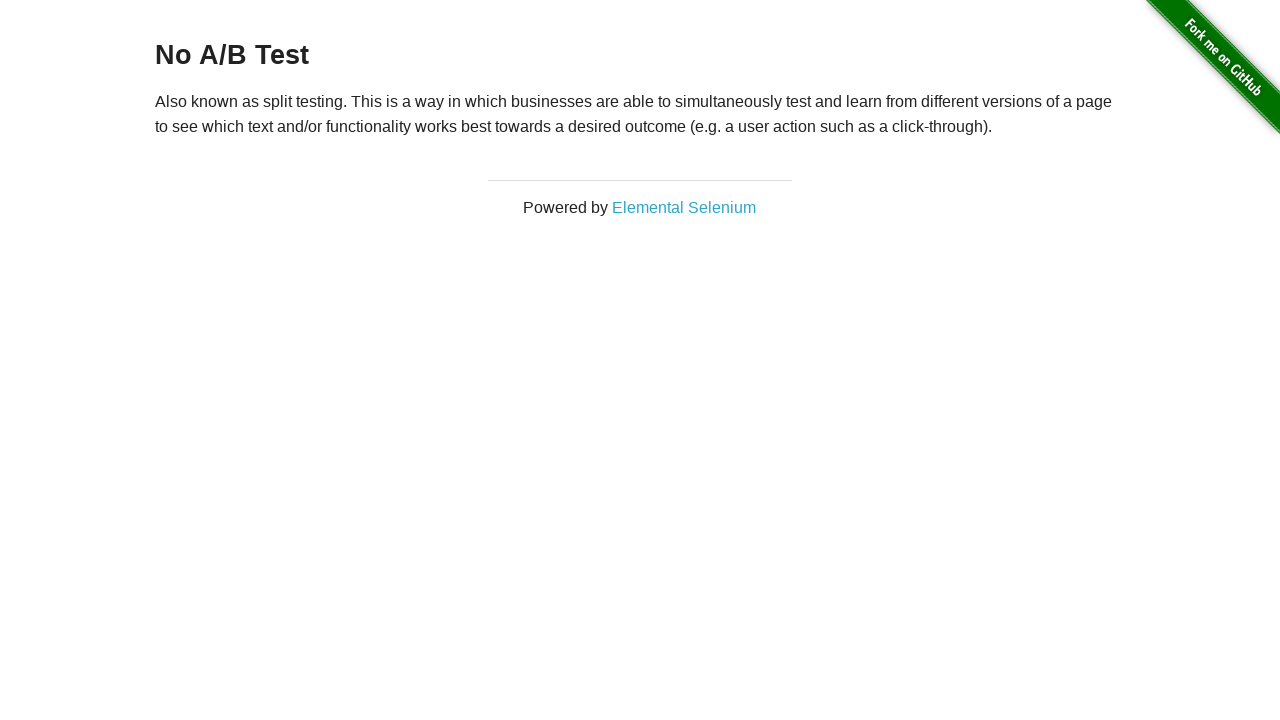